Completes a math challenge form by reading a value from the page, calculating a mathematical formula (log of absolute value of 12*sin(x)), filling in the answer, checking required checkboxes/radio buttons, and submitting the form.

Starting URL: http://suninjuly.github.io/math.html

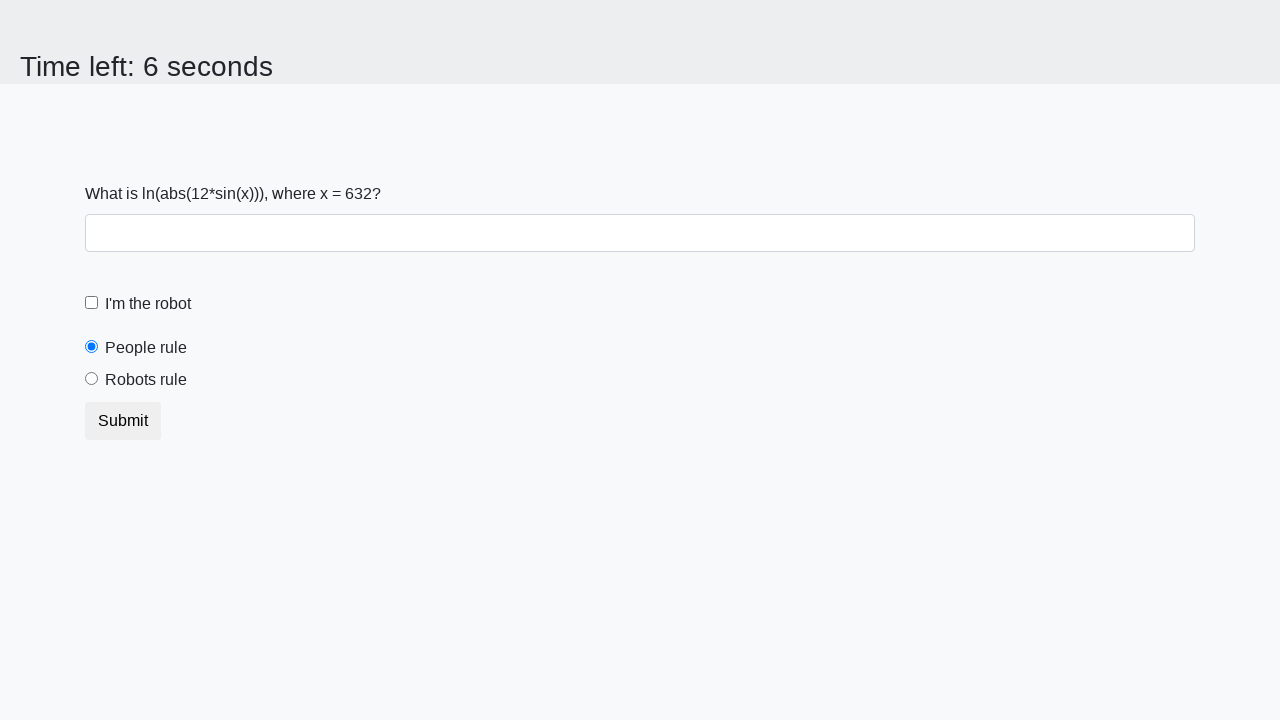

Located and read x value from the page
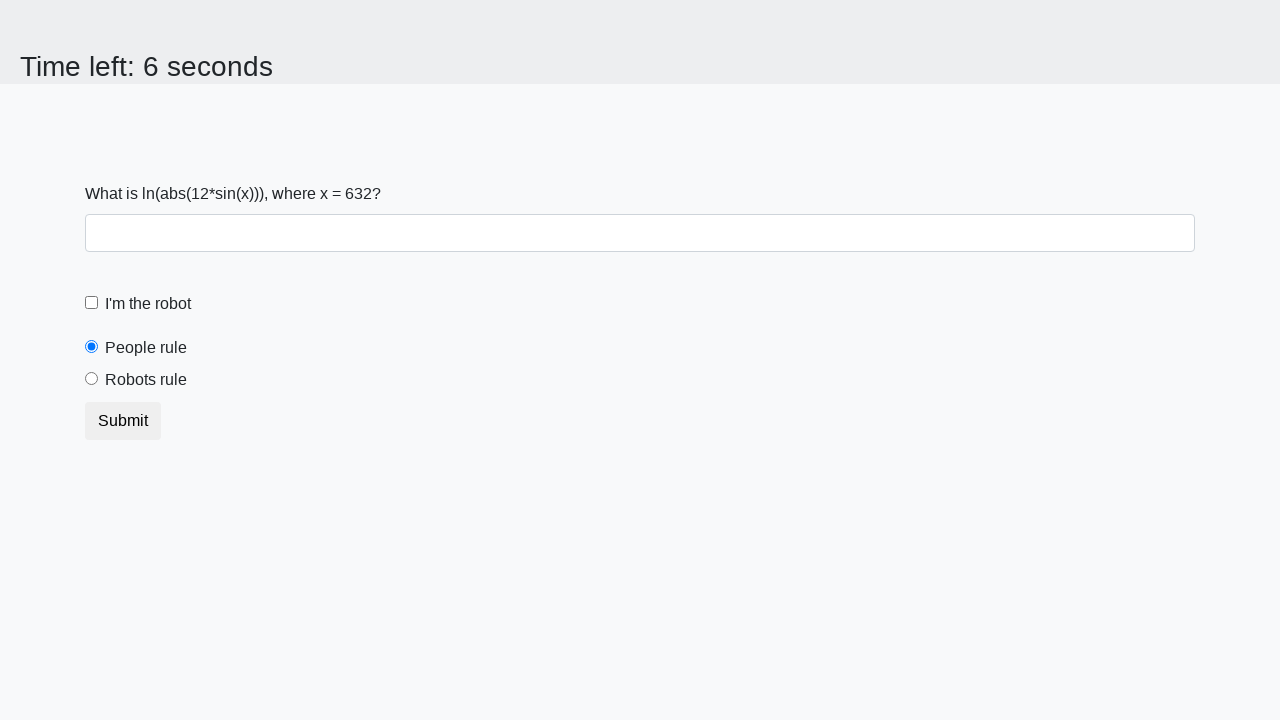

Calculated answer using formula log(abs(12*sin(x)))
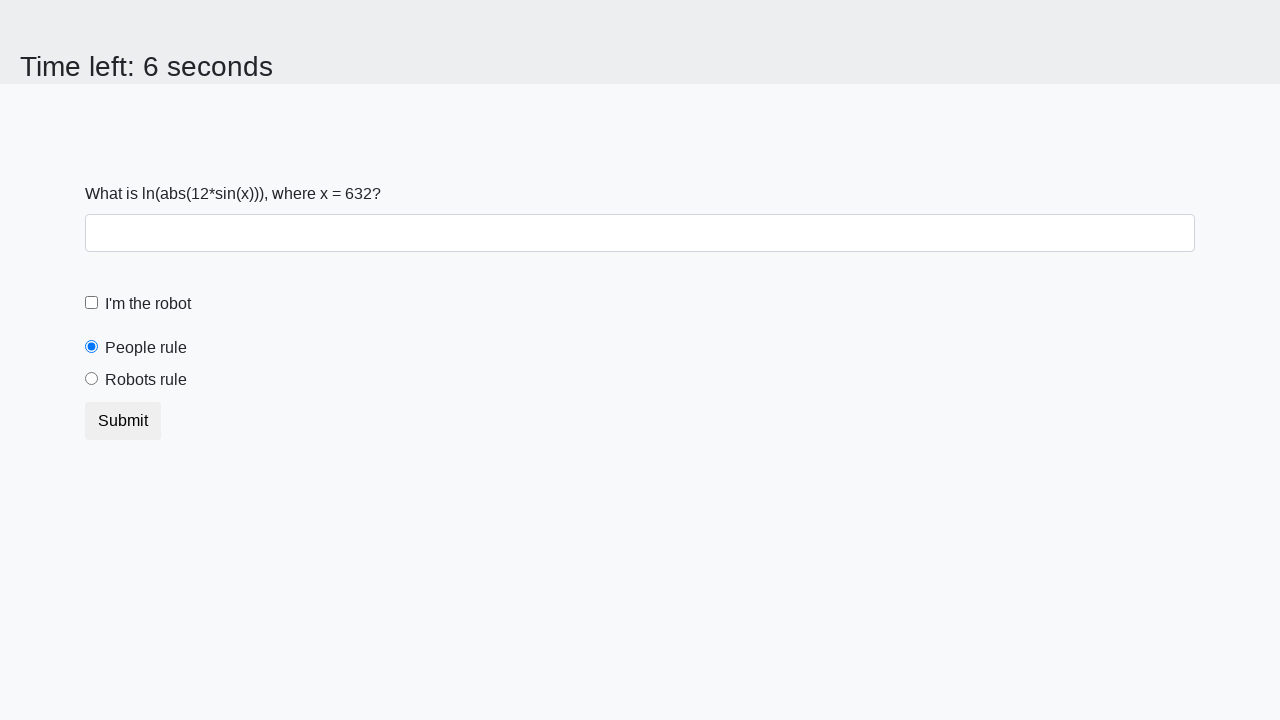

Filled answer field with calculated value on #answer
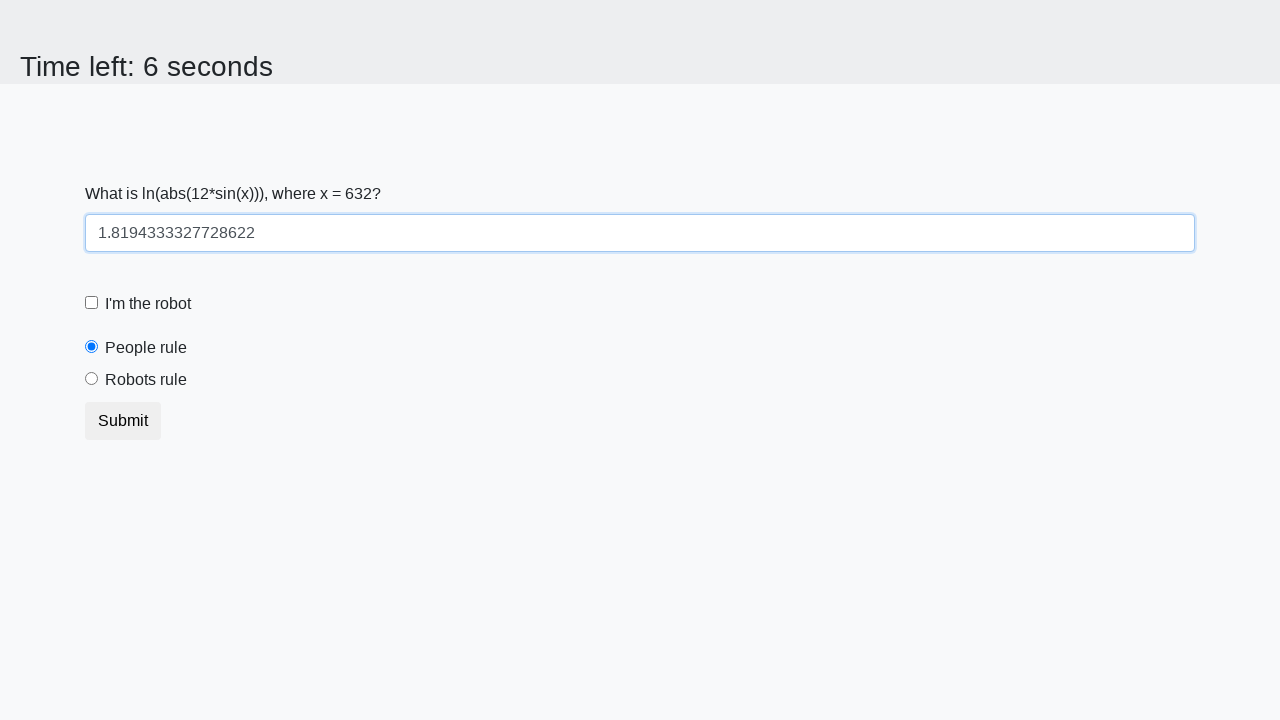

Checked the robot checkbox at (148, 304) on label[for='robotCheckbox']
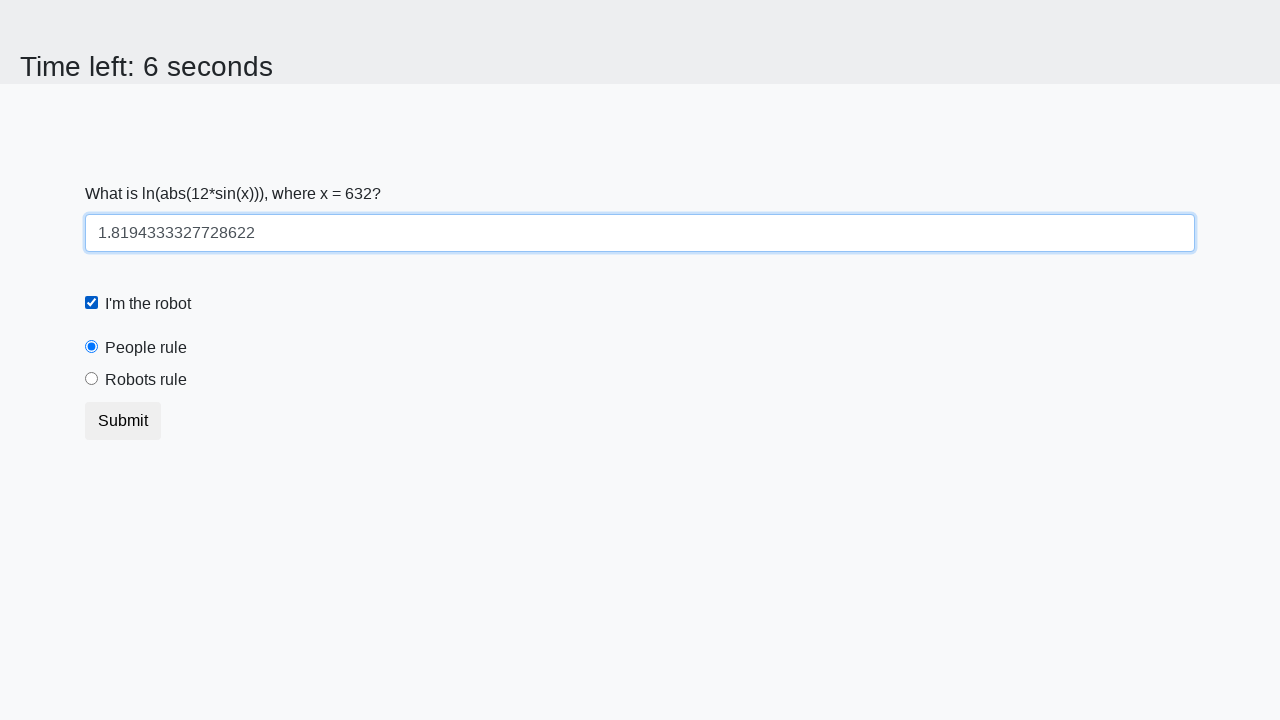

Selected the robots rule radio button at (146, 380) on label[for='robotsRule']
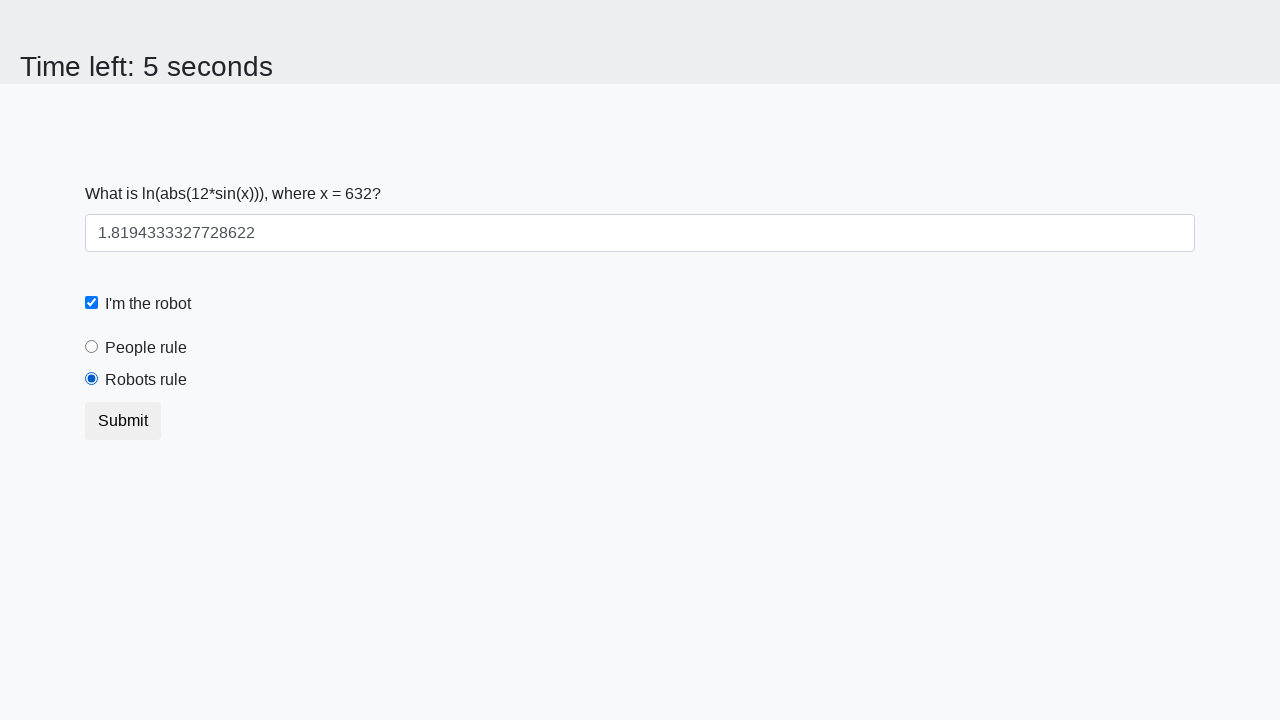

Submitted the form at (123, 421) on button.btn
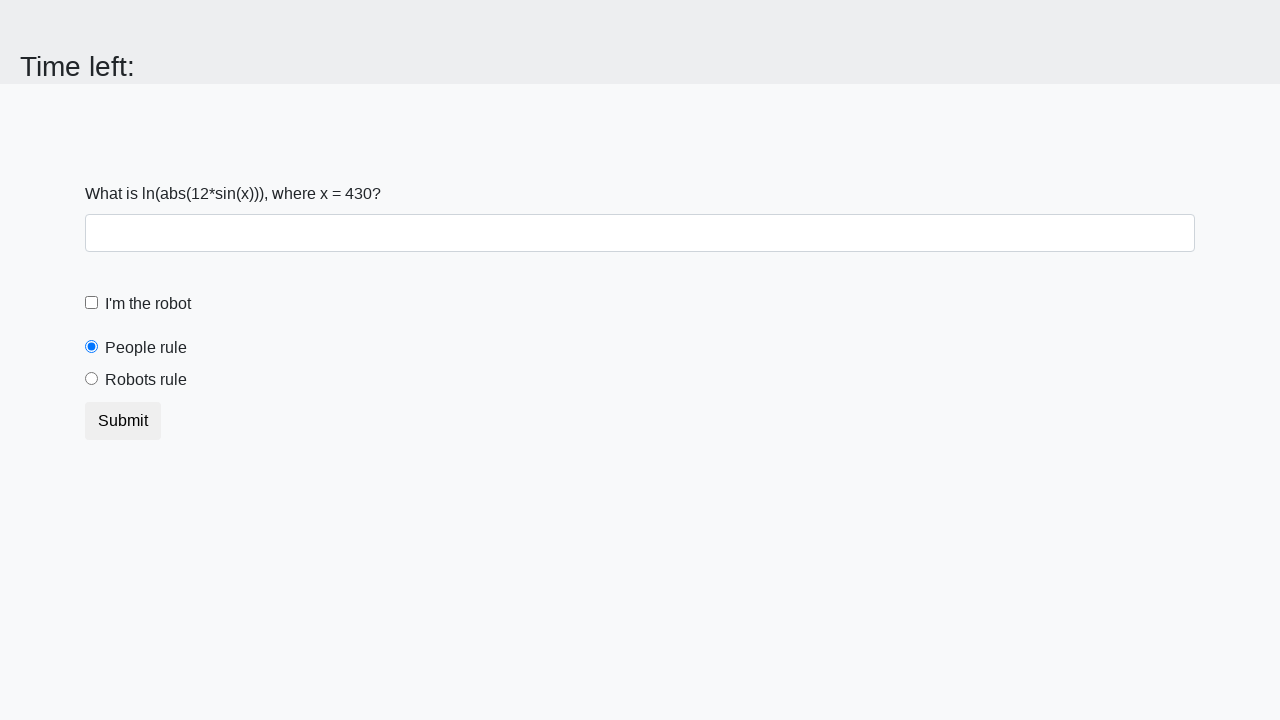

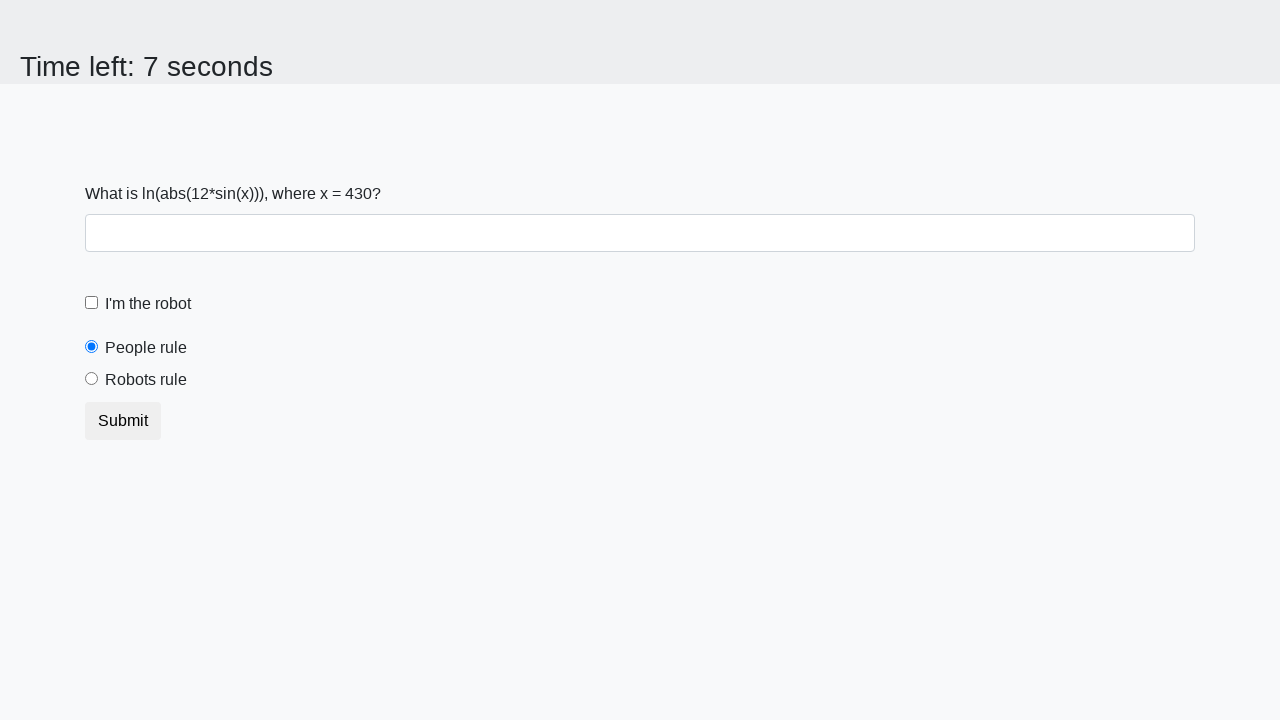